Tests adding a todo item to a sample todo application by entering text and pressing Enter to submit.

Starting URL: https://lambdatest.github.io/sample-todo-app/

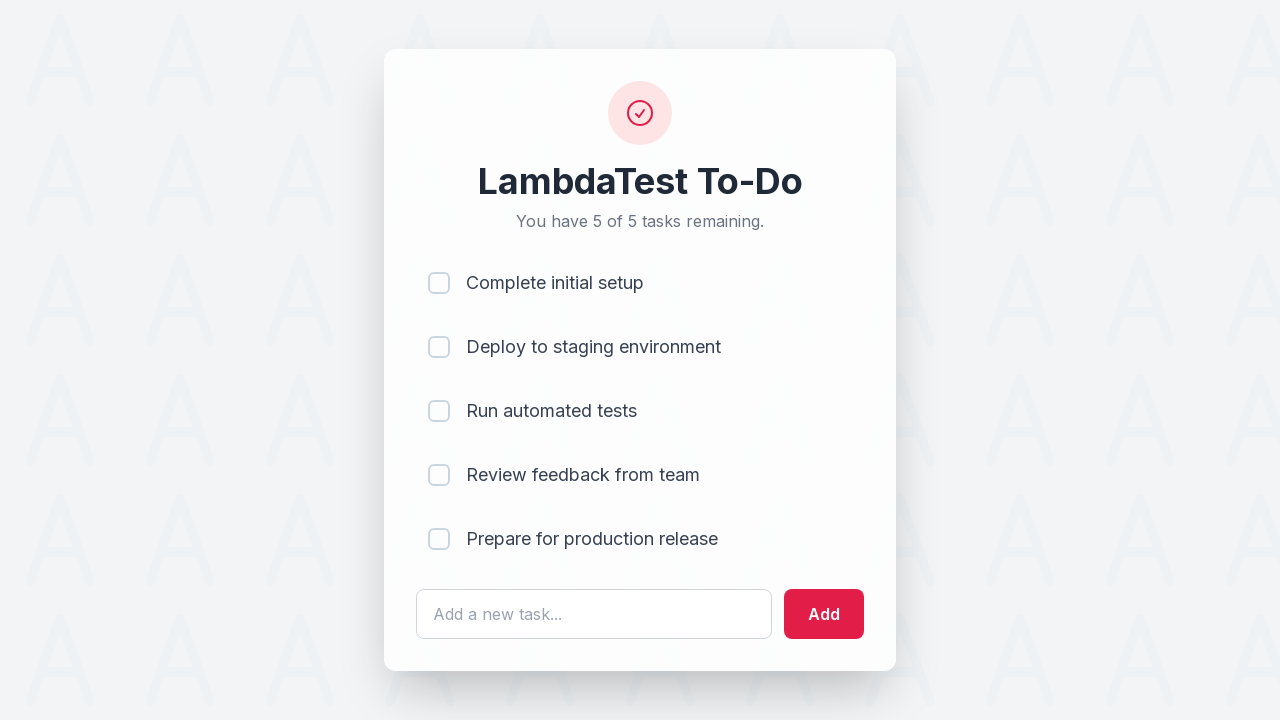

Filled todo input field with 'Learn Selenium' on #sampletodotext
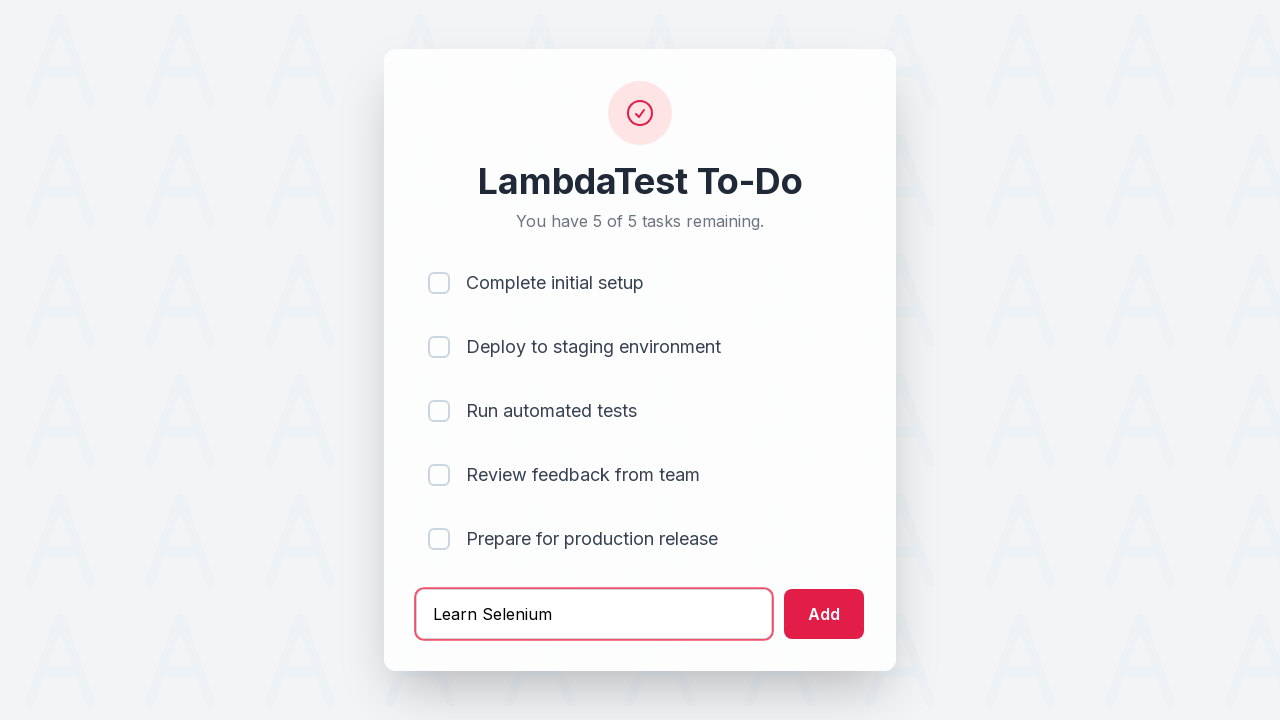

Pressed Enter to submit the todo item on #sampletodotext
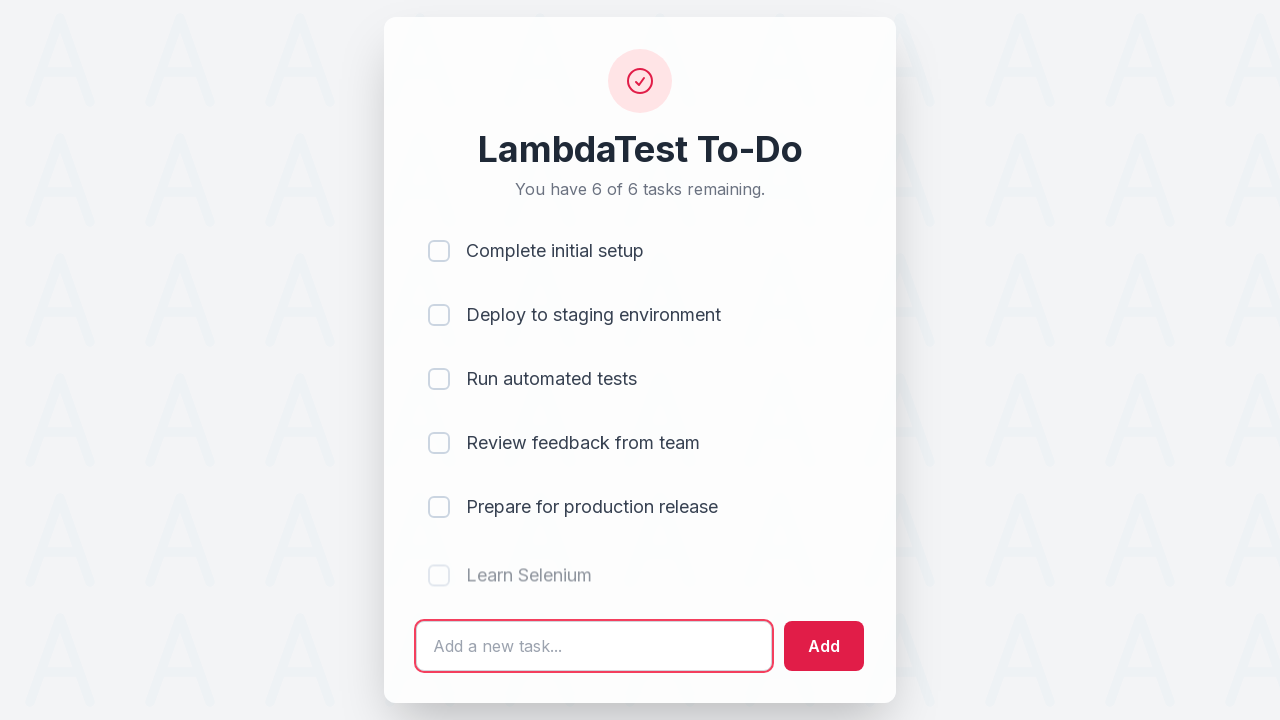

New todo item appeared in the list
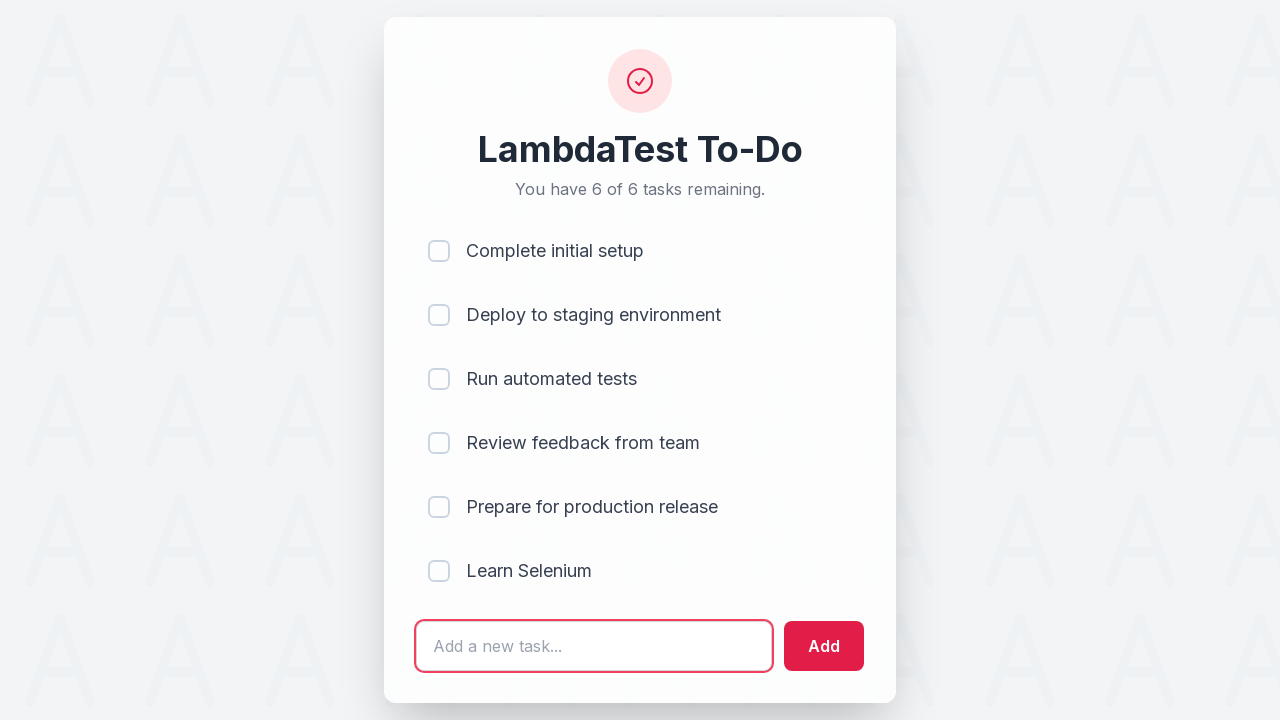

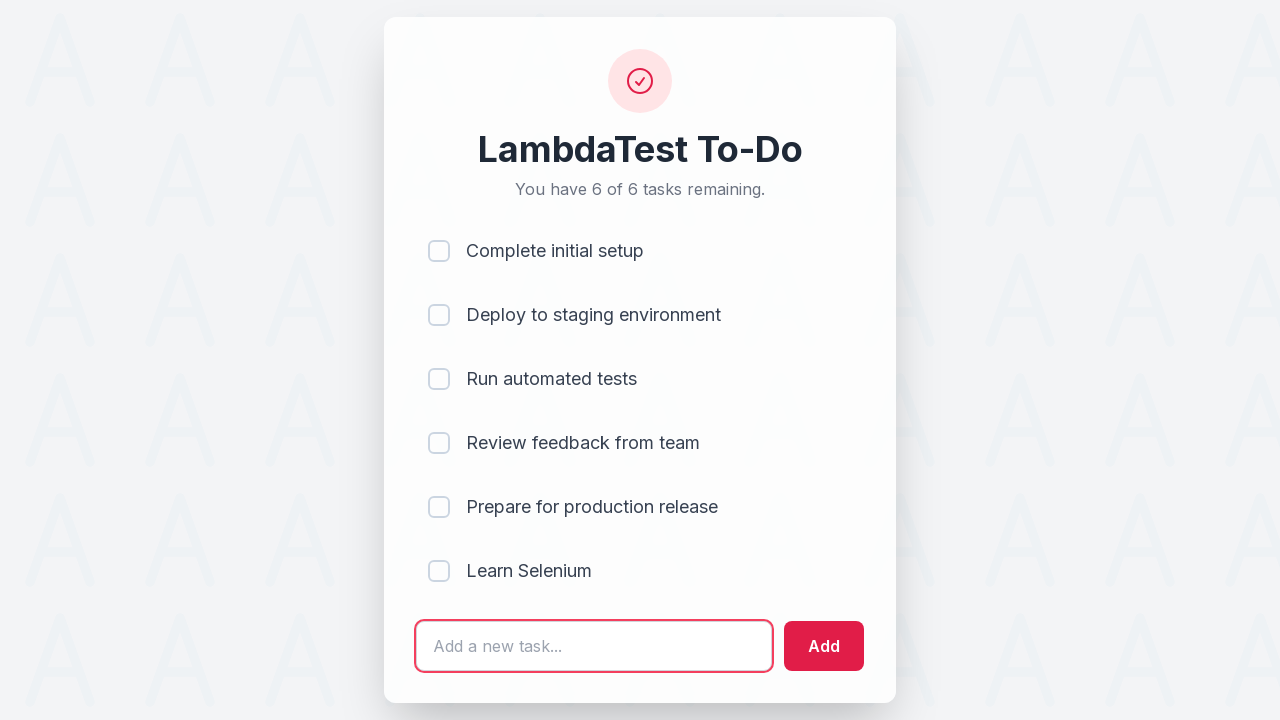